Tests form submission by filling in name, address, email, and password fields, then clicking the Submit button

Starting URL: https://automationfc.github.io/basic-form/index.html

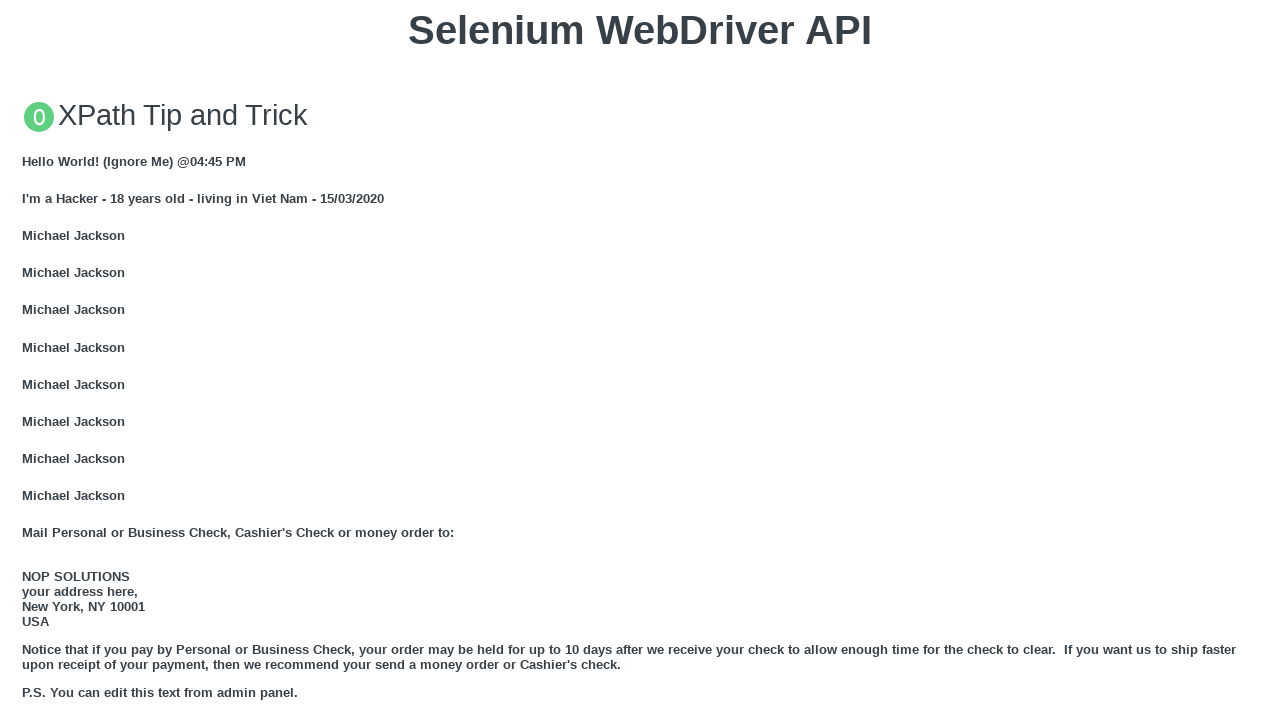

Scrolled to login form
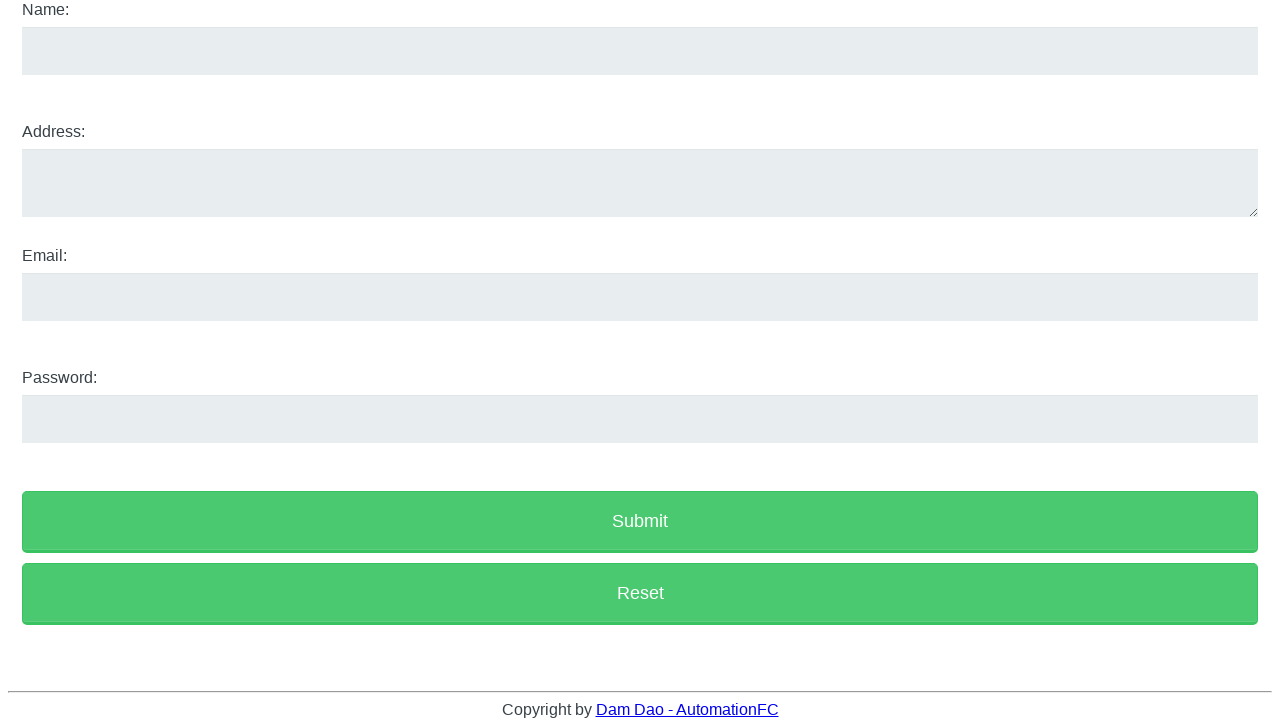

Filled name field with 'Test Submit' on #name
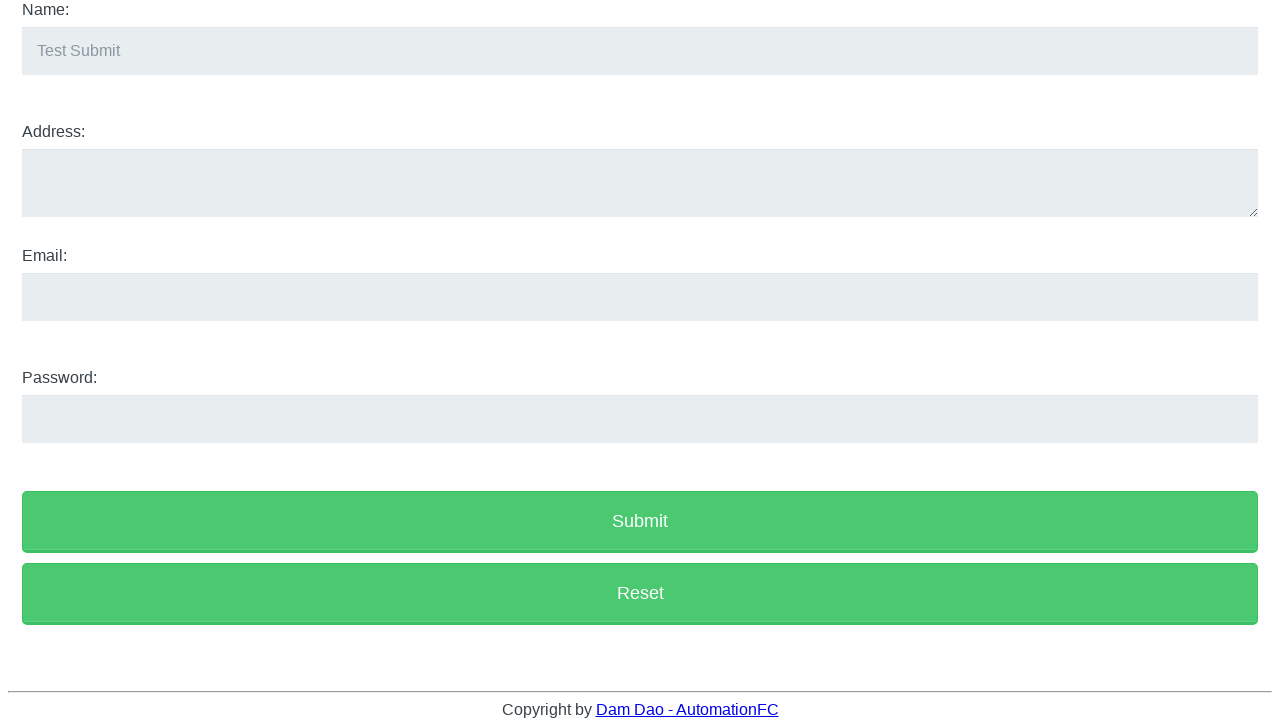

Filled address field with 'address ABC Submit' on #address
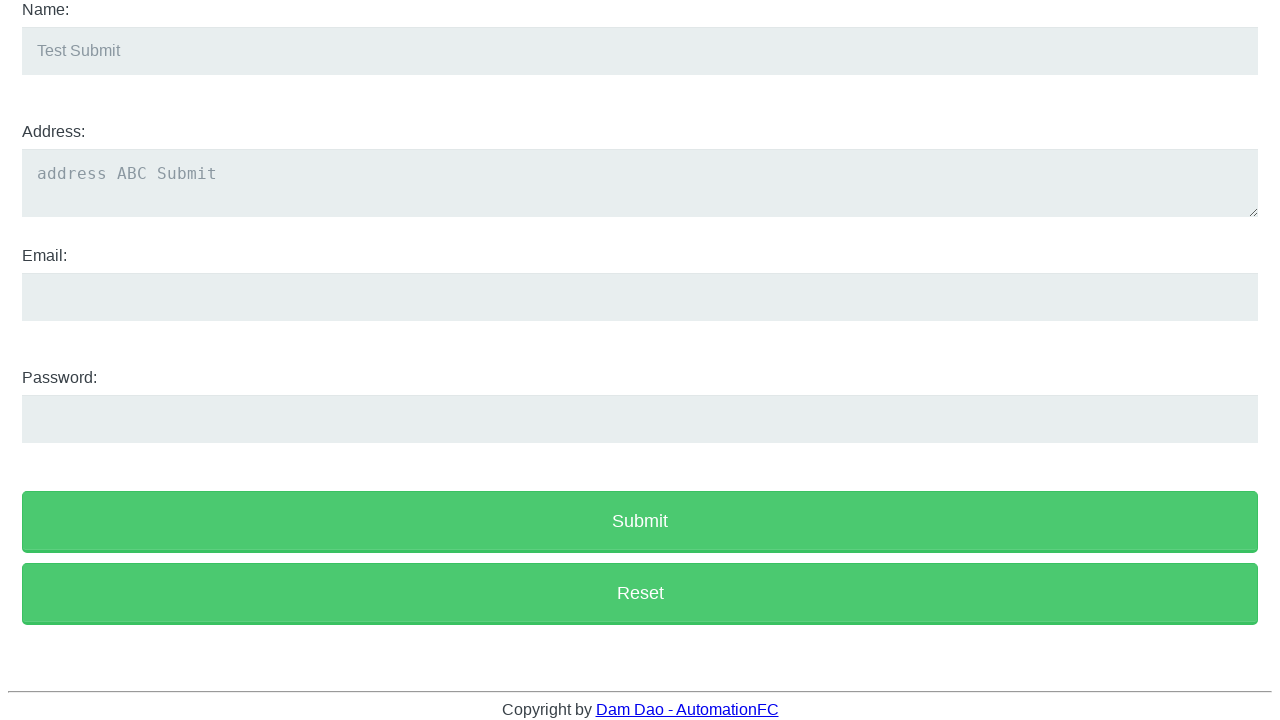

Filled email field with 'testsubmit@gmail.com' on #email
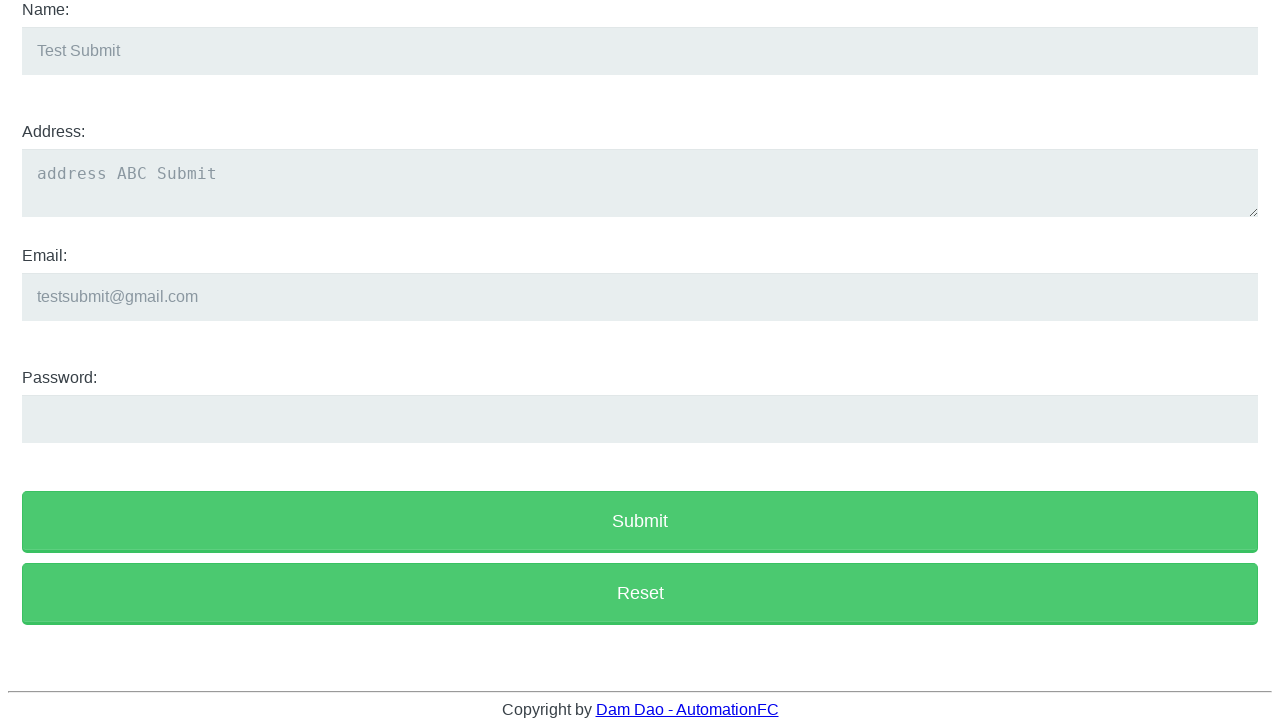

Filled password field with 'Test123' on #password
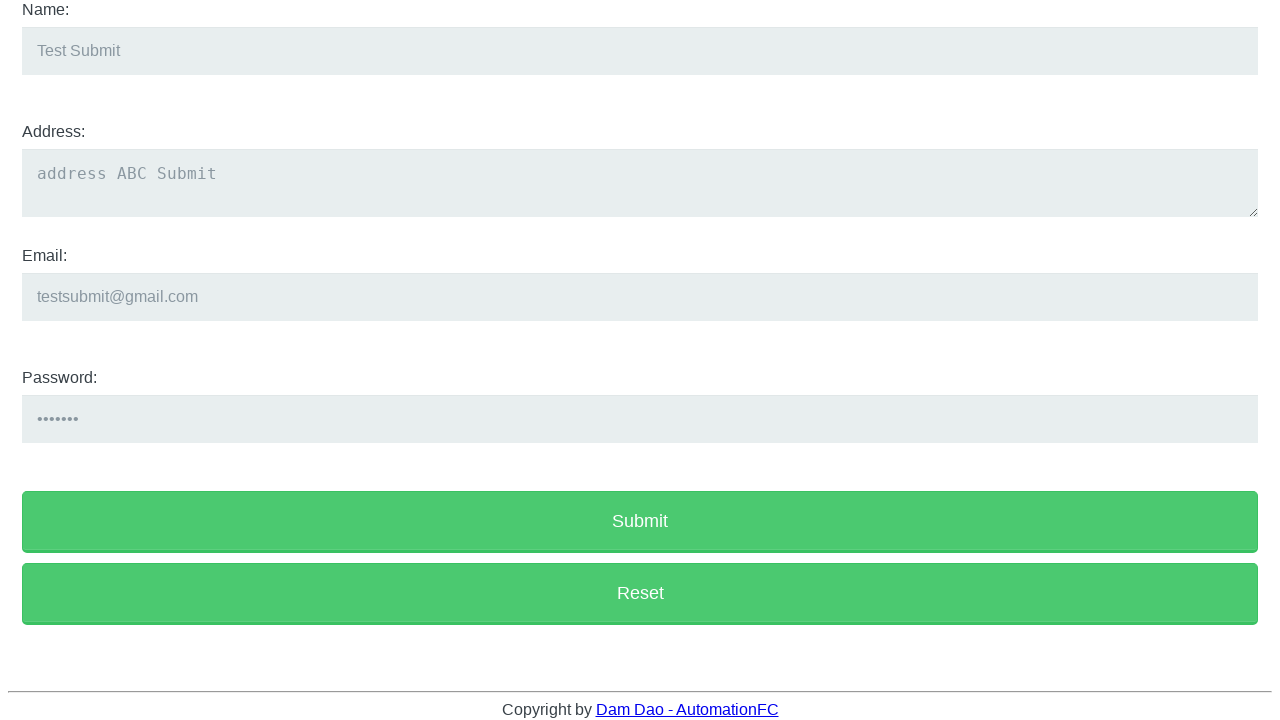

Clicked Submit button to submit the form at (640, 522) on button[value='Submit']
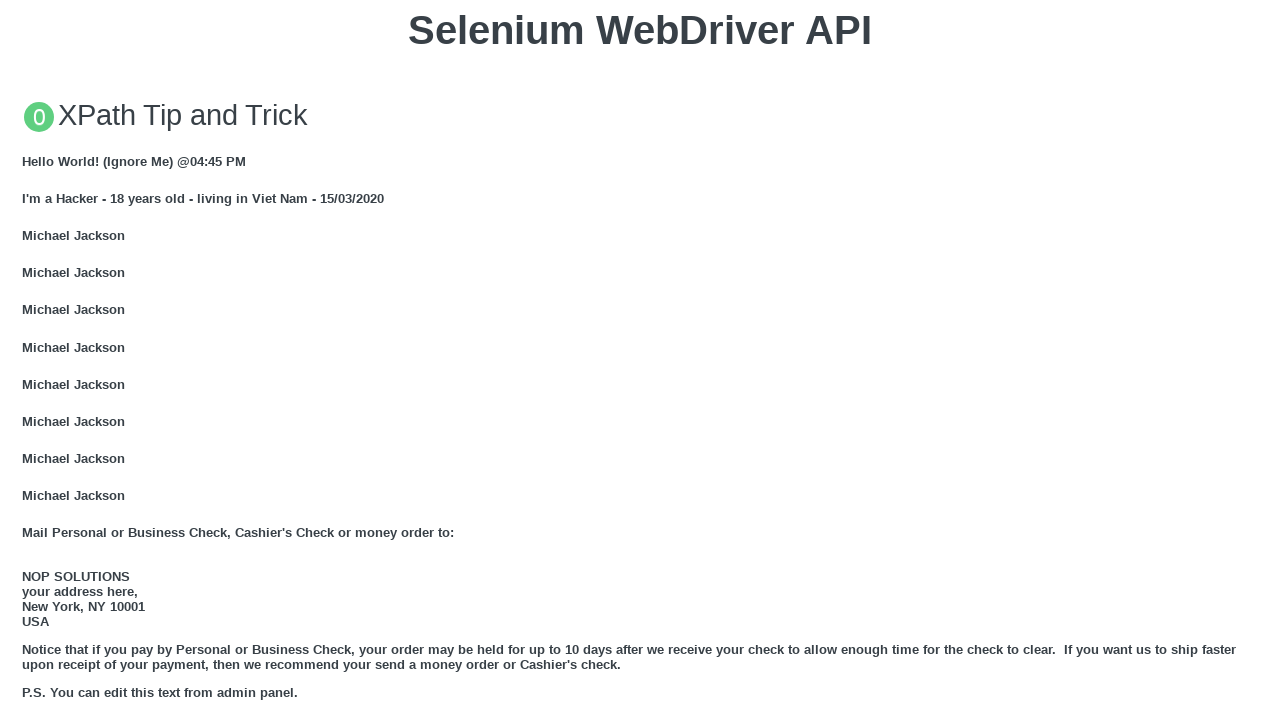

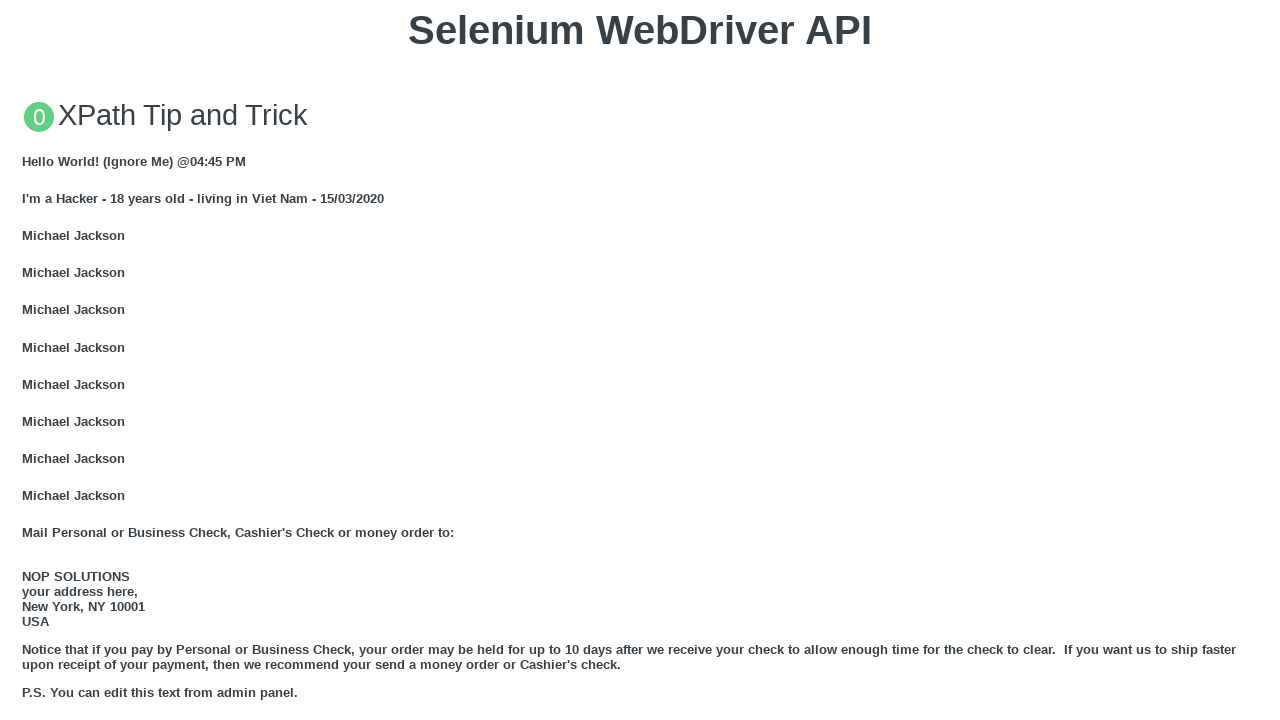